Tests filtering to display only active (non-completed) items

Starting URL: https://demo.playwright.dev/todomvc

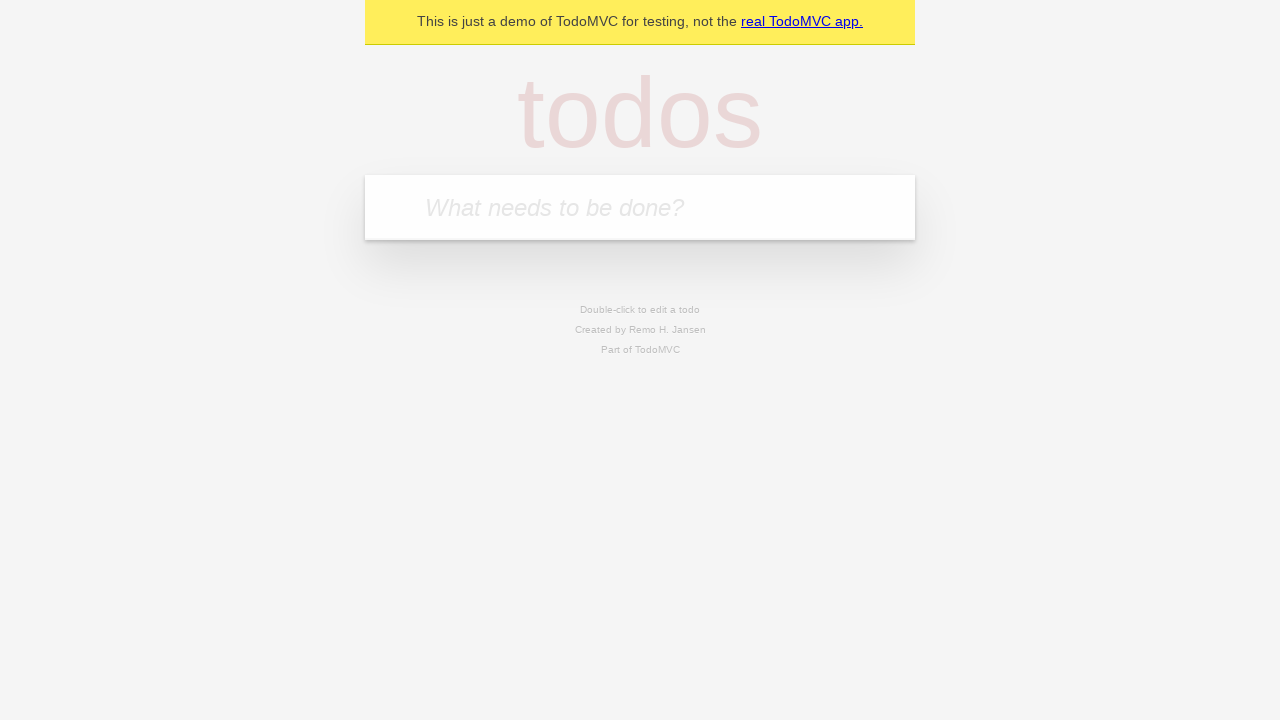

Filled input field with 'buy some cheese' on internal:attr=[placeholder="What needs to be done?"i]
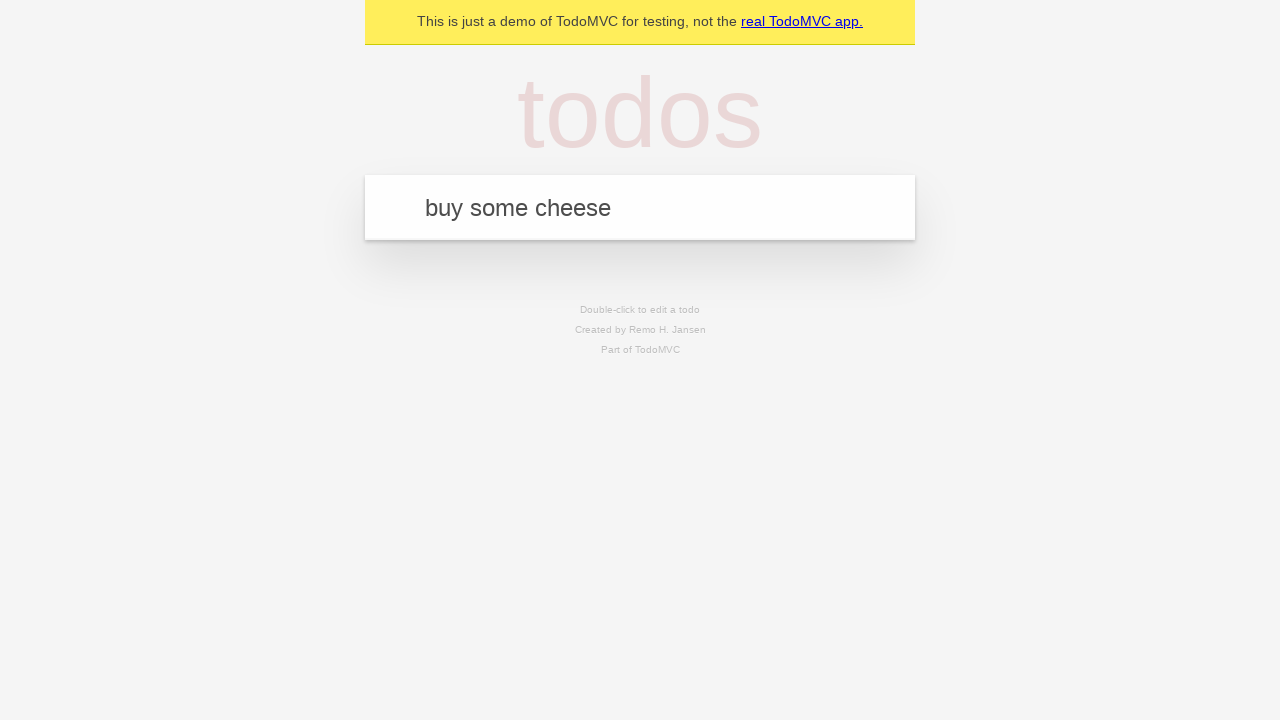

Pressed Enter to add first todo item on internal:attr=[placeholder="What needs to be done?"i]
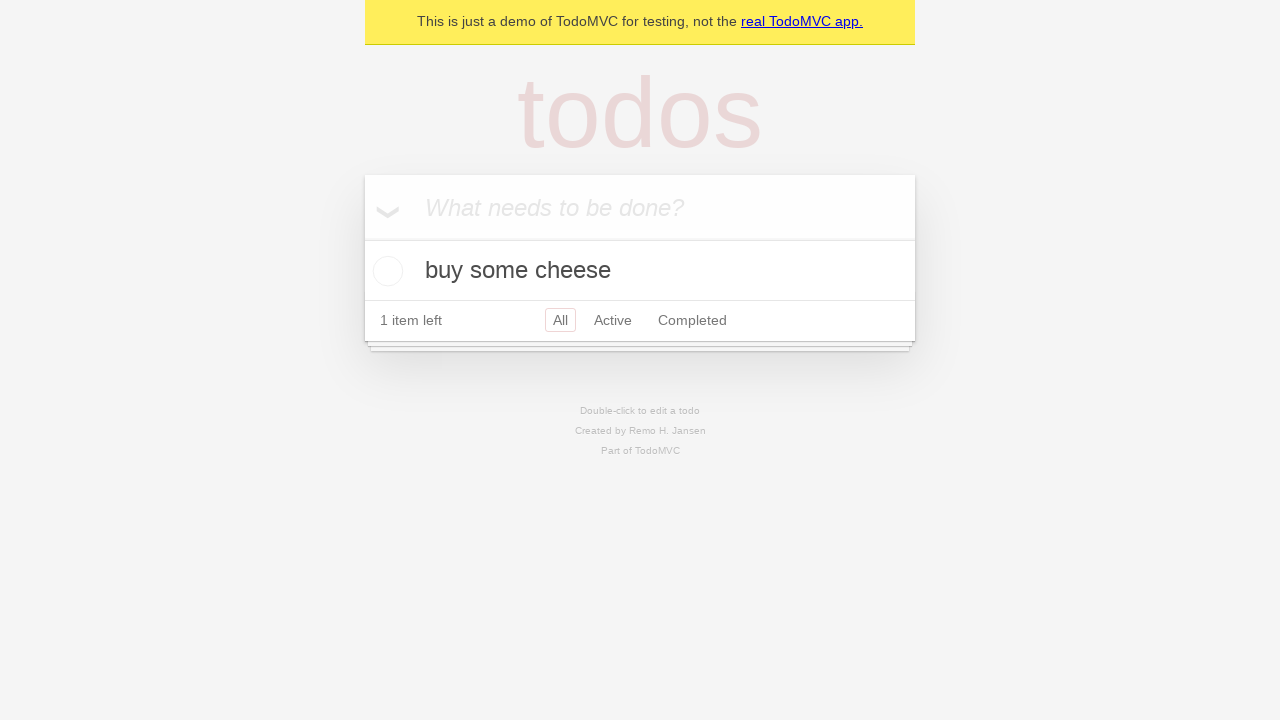

Filled input field with 'feed the cat' on internal:attr=[placeholder="What needs to be done?"i]
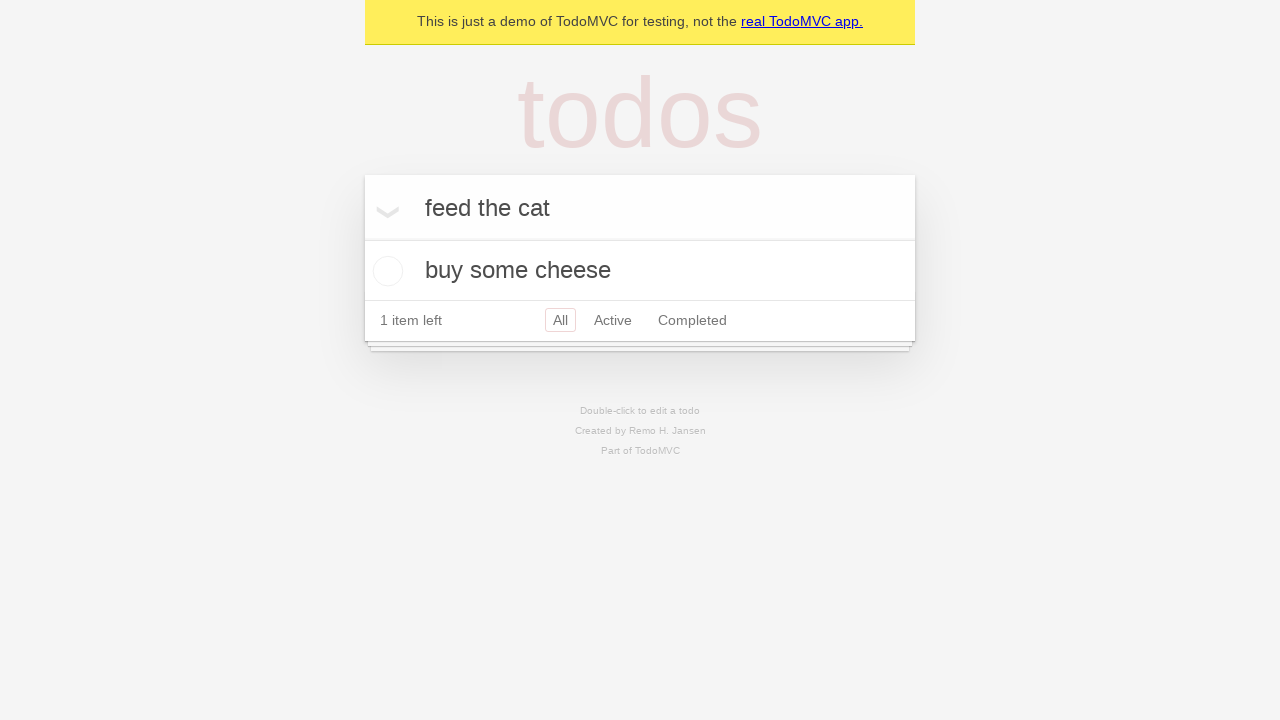

Pressed Enter to add second todo item on internal:attr=[placeholder="What needs to be done?"i]
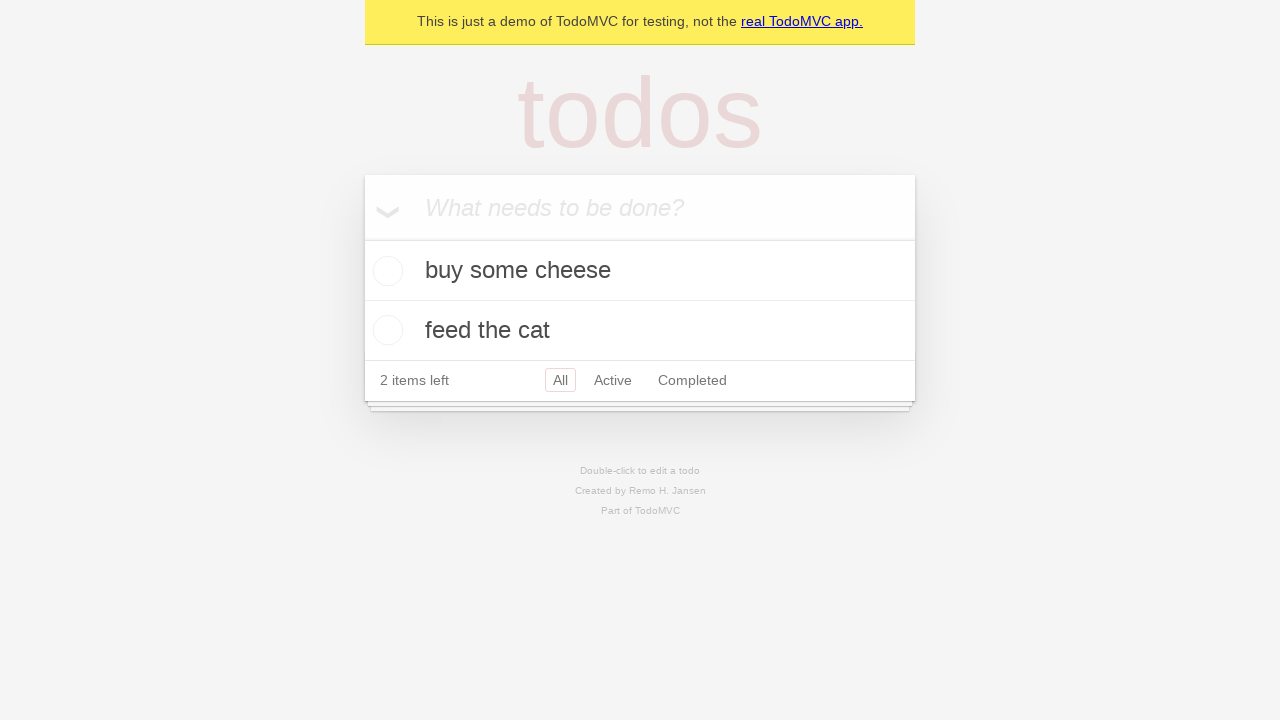

Filled input field with 'book a doctors appointment' on internal:attr=[placeholder="What needs to be done?"i]
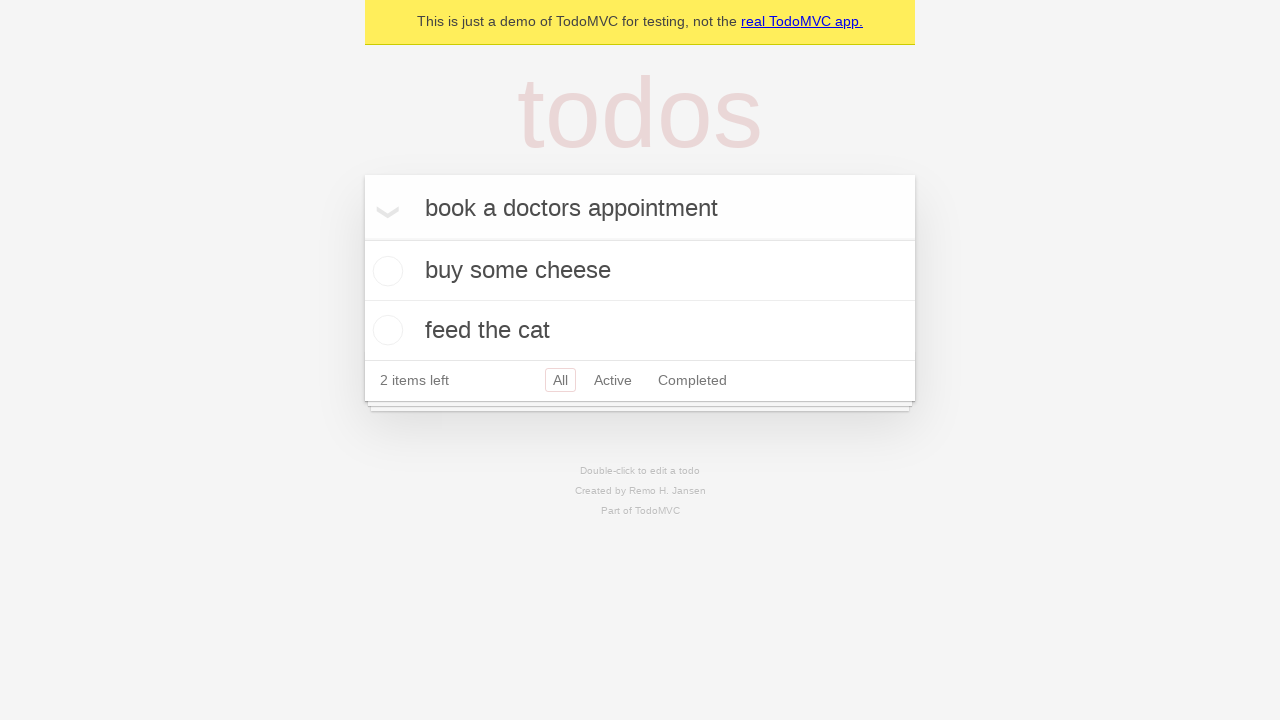

Pressed Enter to add third todo item on internal:attr=[placeholder="What needs to be done?"i]
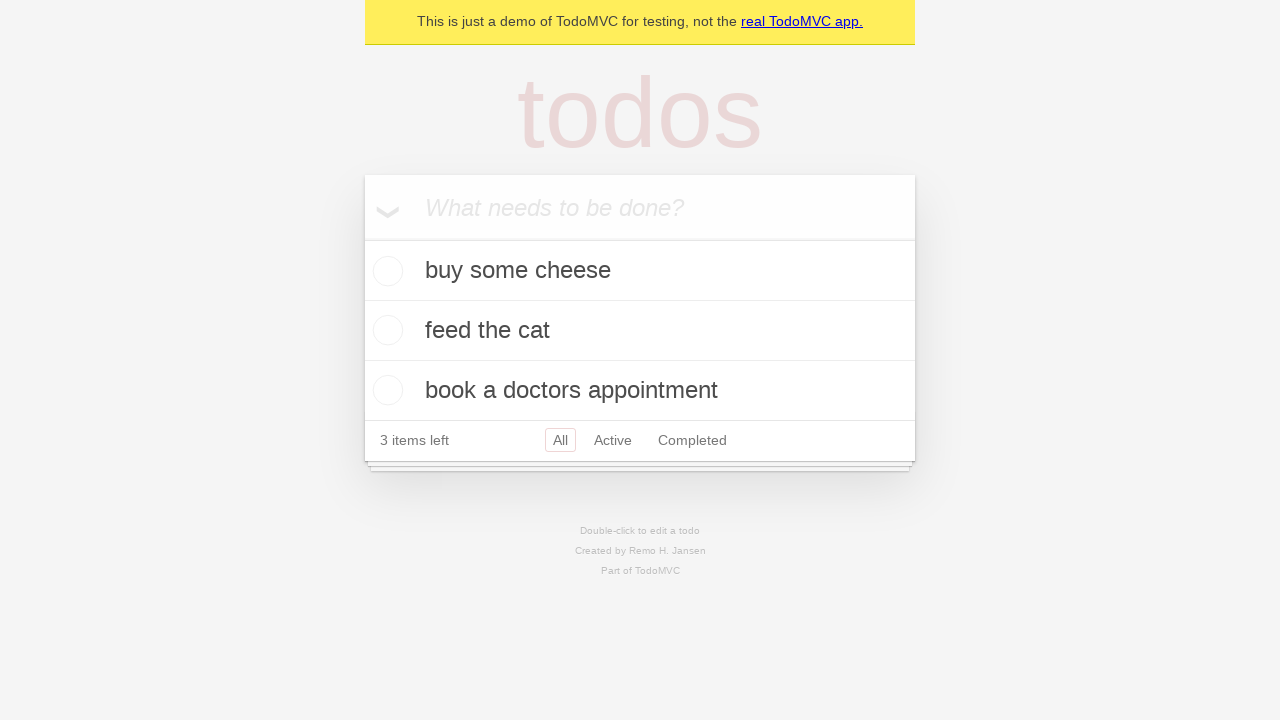

Checked checkbox to mark second todo item as complete at (385, 330) on internal:testid=[data-testid="todo-item"s] >> nth=1 >> internal:role=checkbox
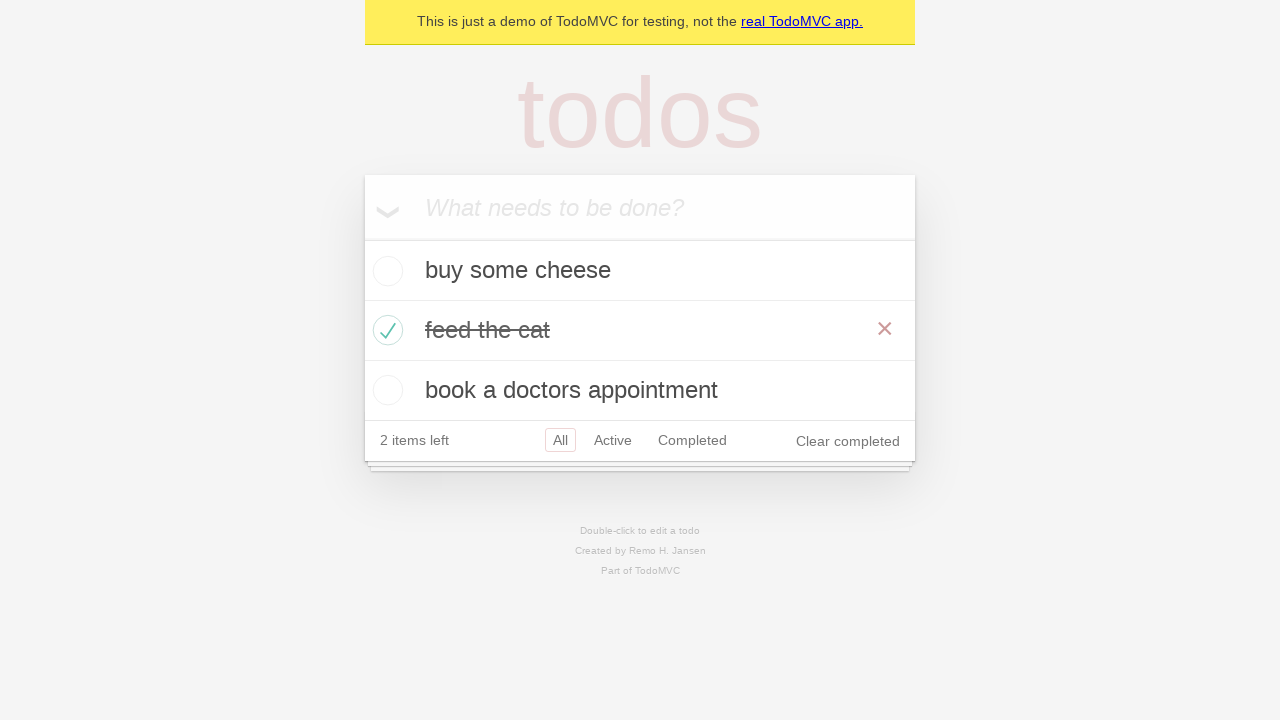

Clicked Active filter to display only non-completed items at (613, 440) on internal:role=link[name="Active"i]
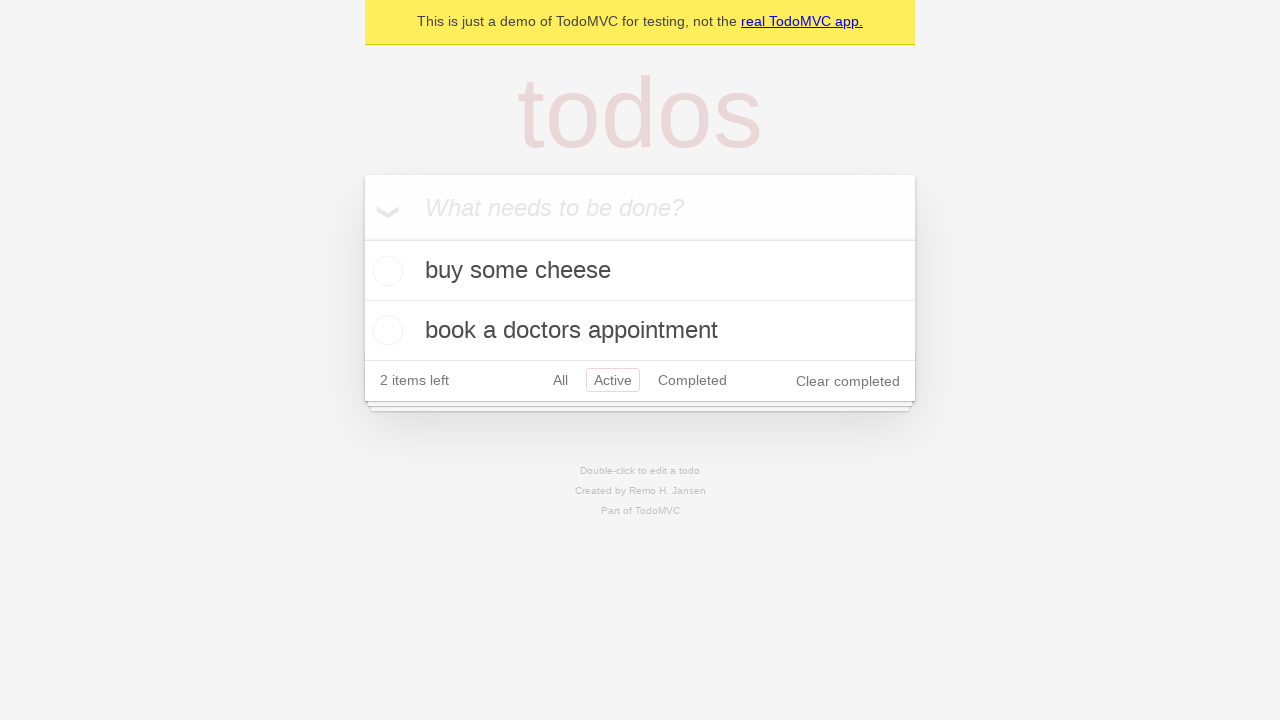

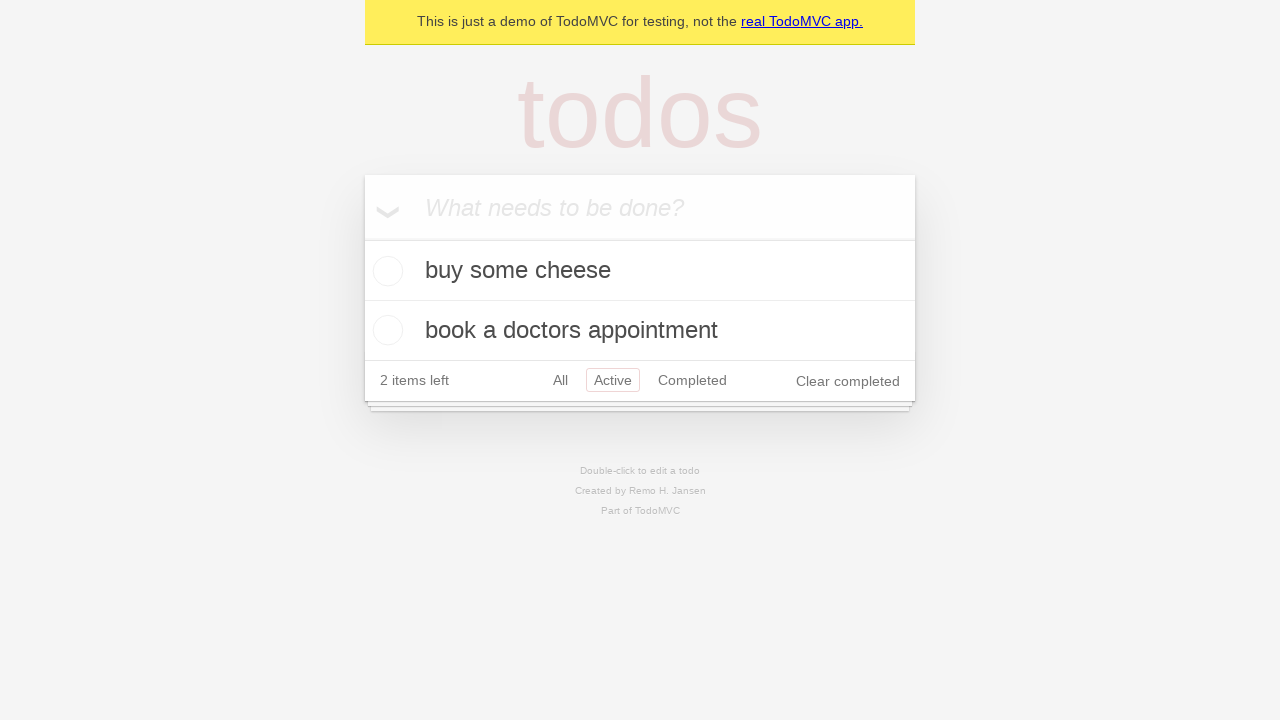